Tests custom dropdown list functionality on jQueryUI demo page by selecting different numeric values (5, 10, 19) from a scrollable dropdown and verifying the selected value is displayed correctly.

Starting URL: https://jqueryui.com/resources/demos/selectmenu/default.html

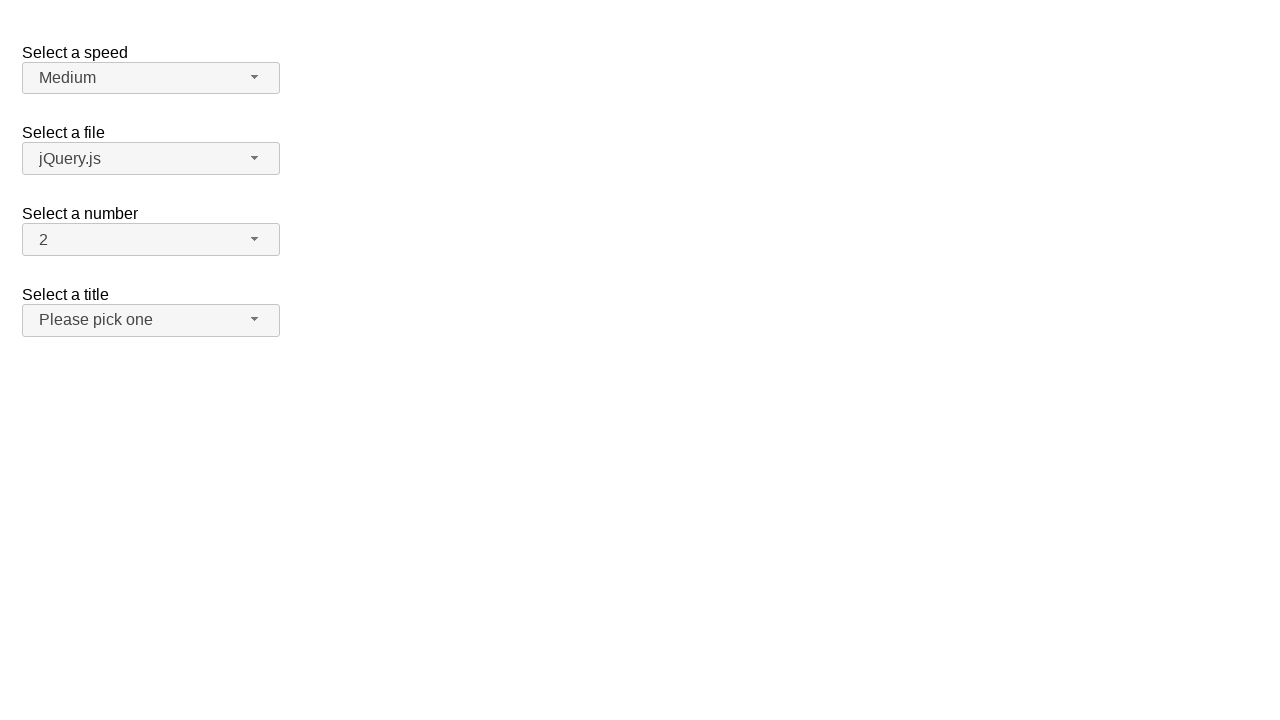

Clicked dropdown button to open menu at (151, 240) on span#number-button
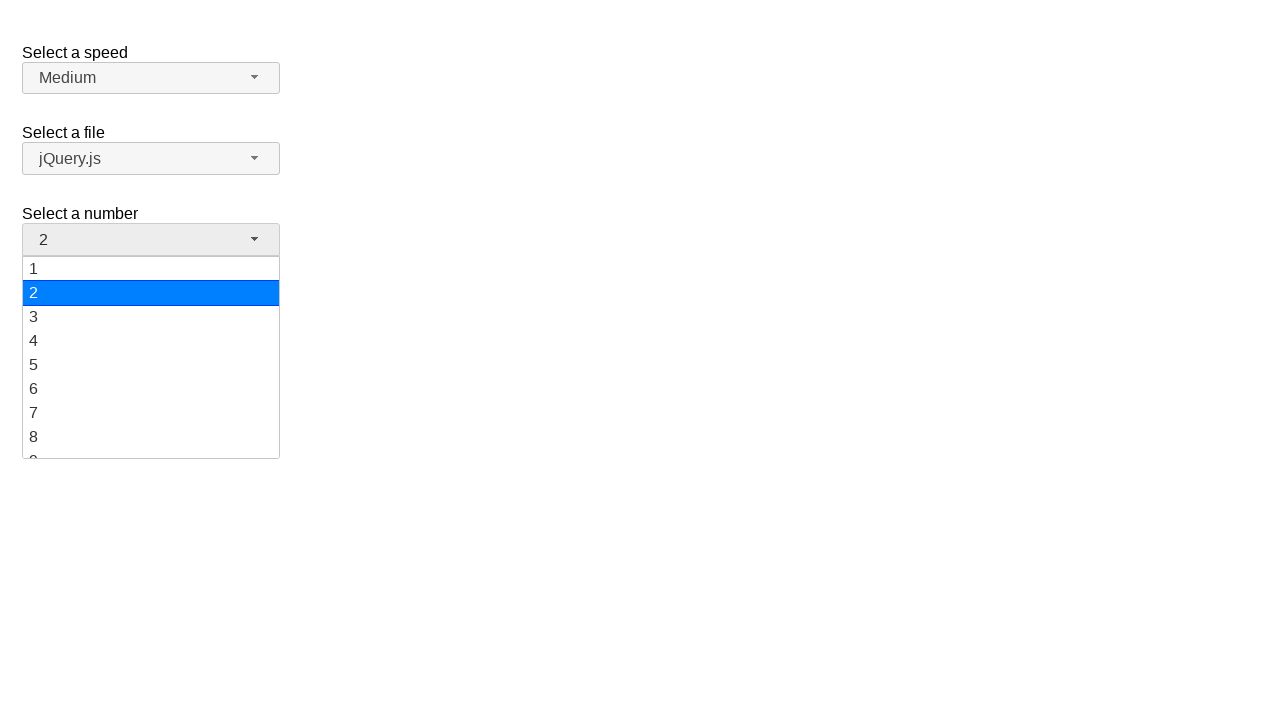

Dropdown menu loaded successfully
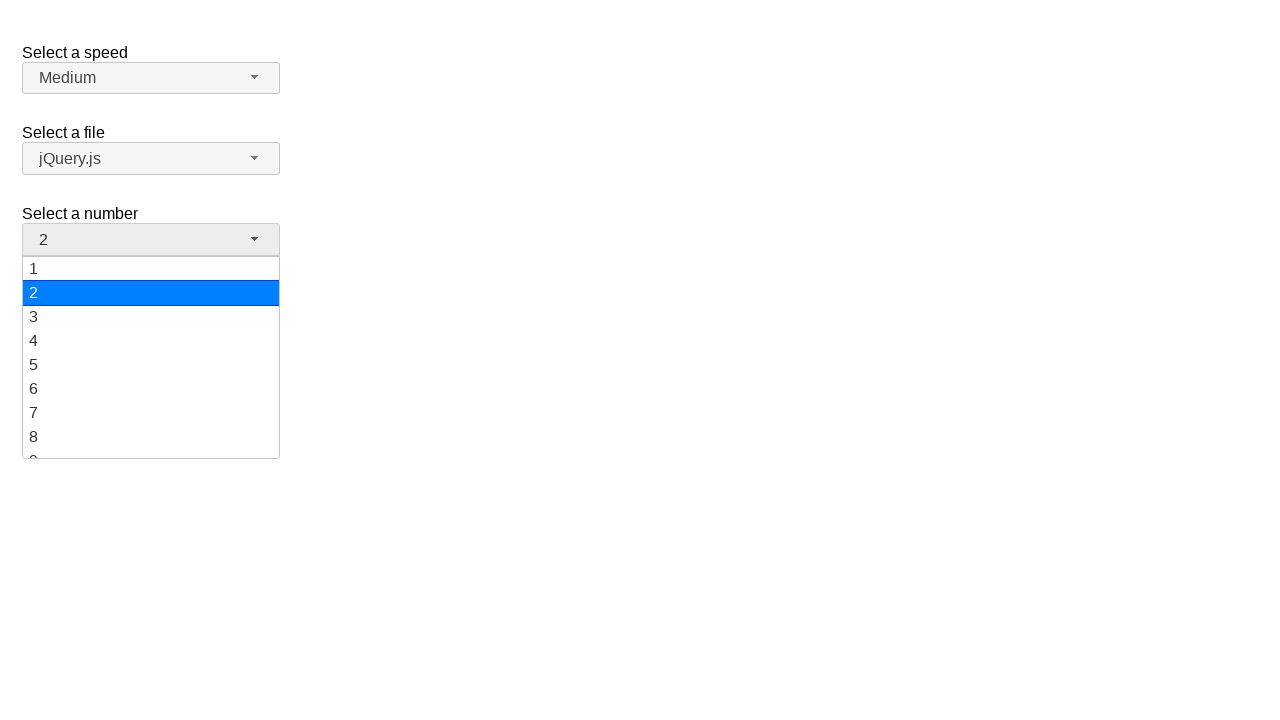

Selected value '5' from dropdown at (151, 365) on ul#number-menu>li>div:has-text('5')
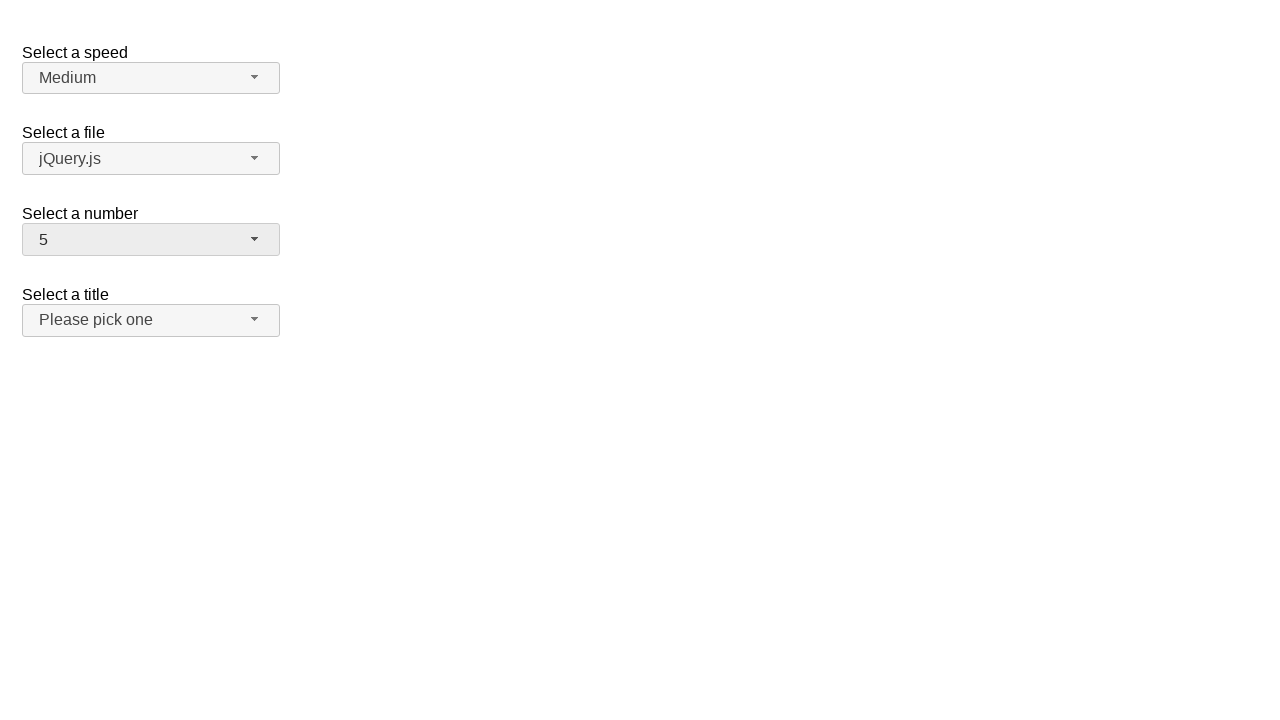

Verified selected value is '5'
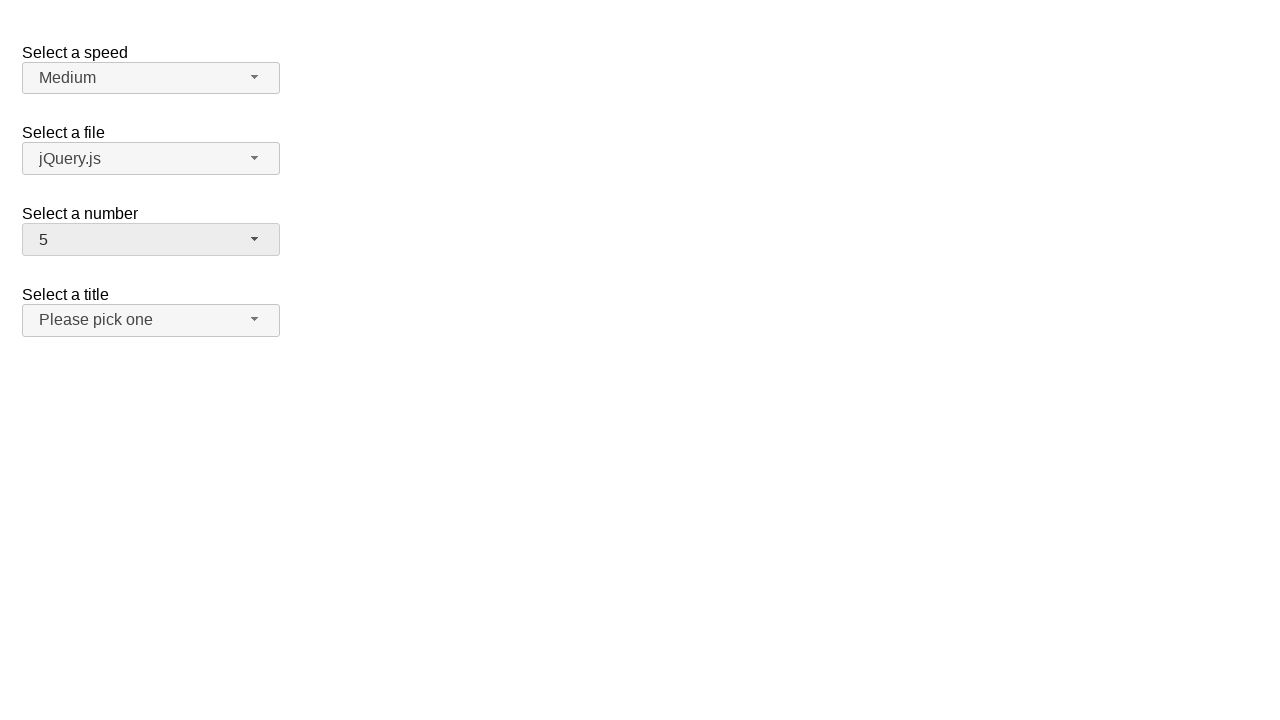

Page reloaded
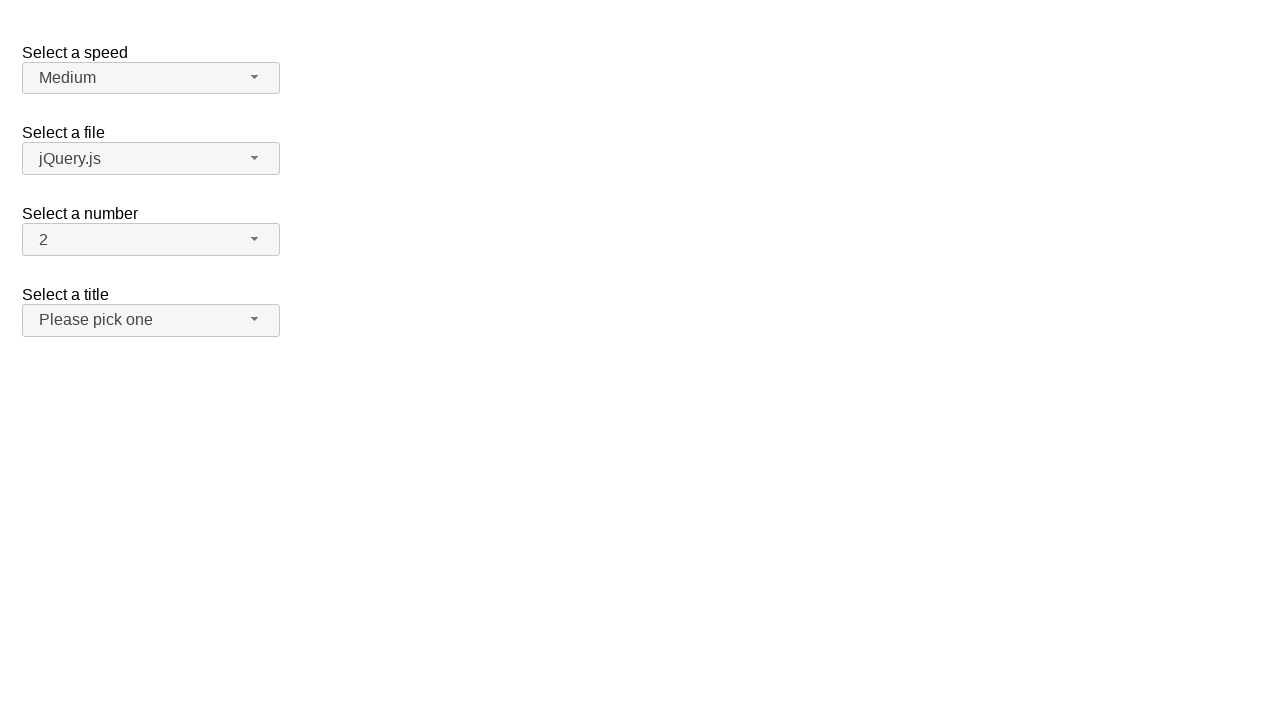

Clicked dropdown button to open menu at (151, 240) on span#number-button
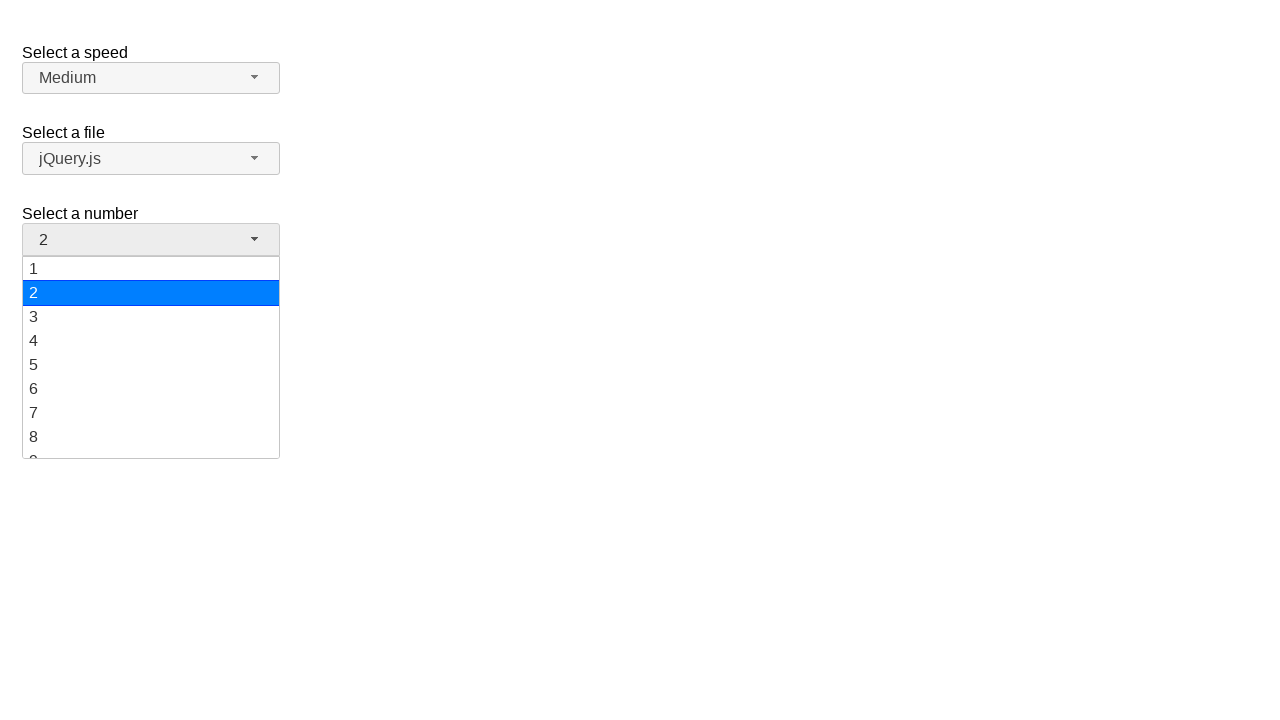

Dropdown menu loaded successfully
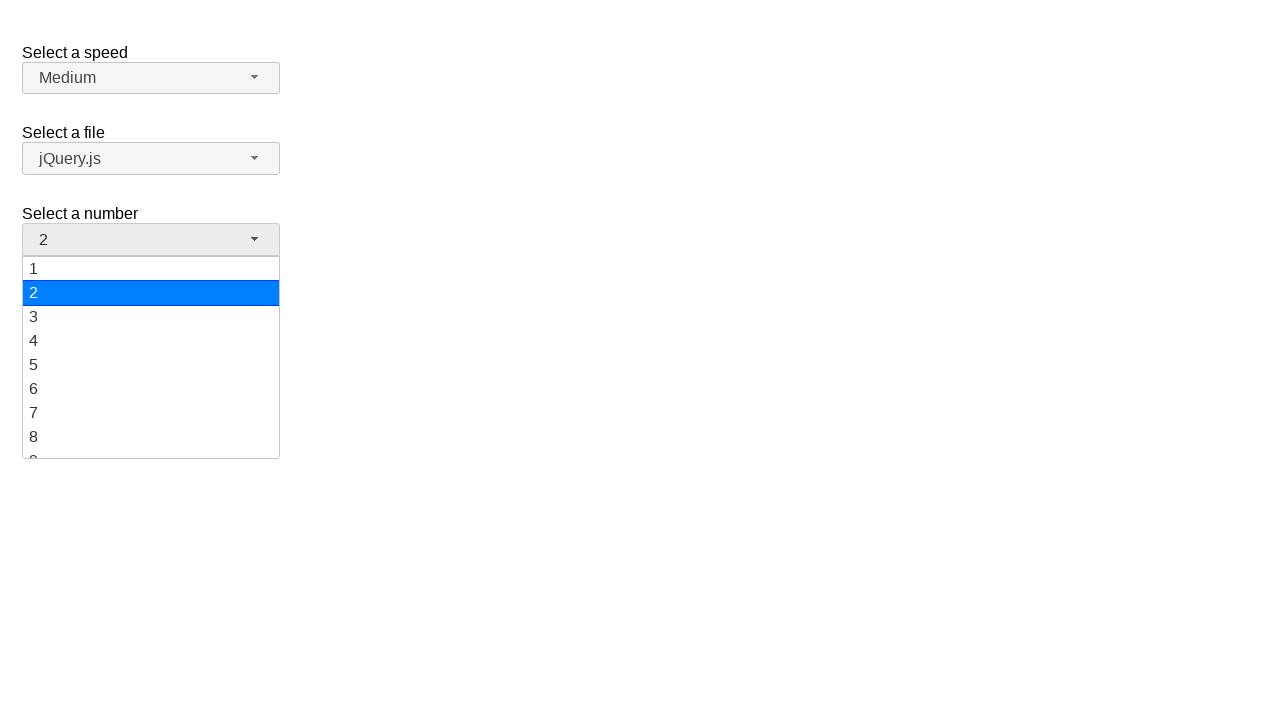

Selected value '10' from dropdown at (151, 357) on ul#number-menu>li>div:has-text('10')
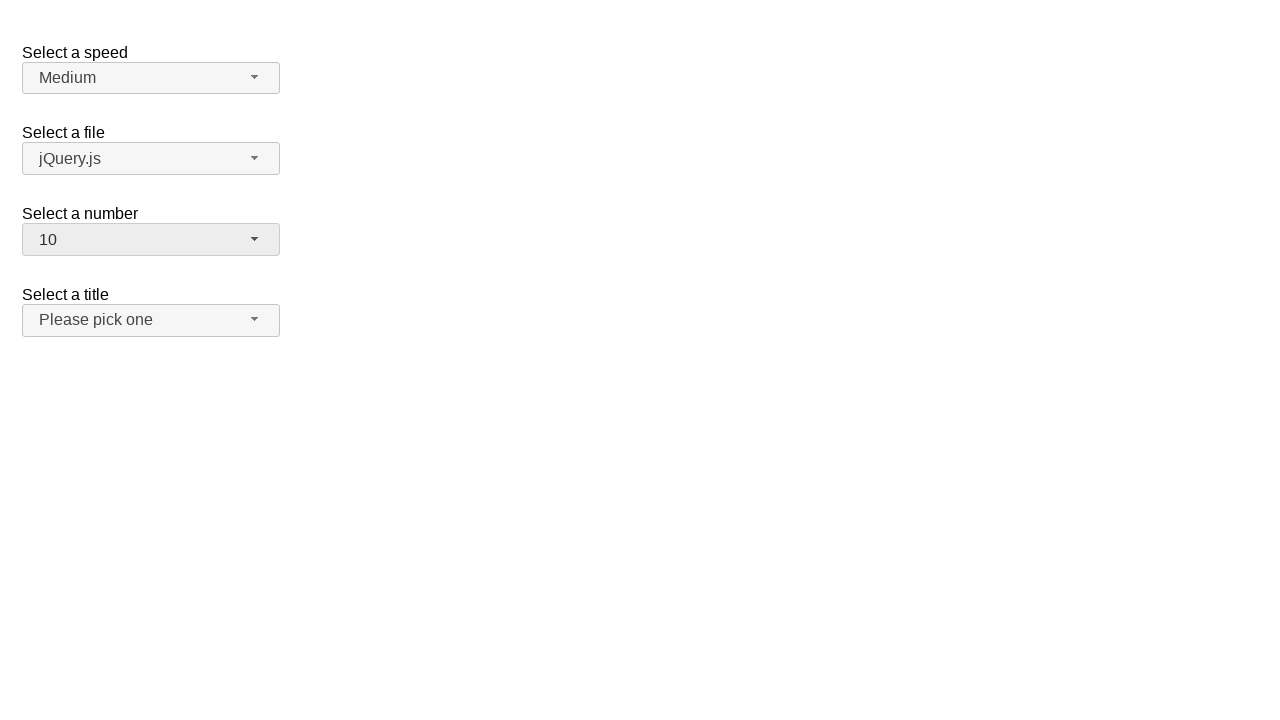

Verified selected value is '10'
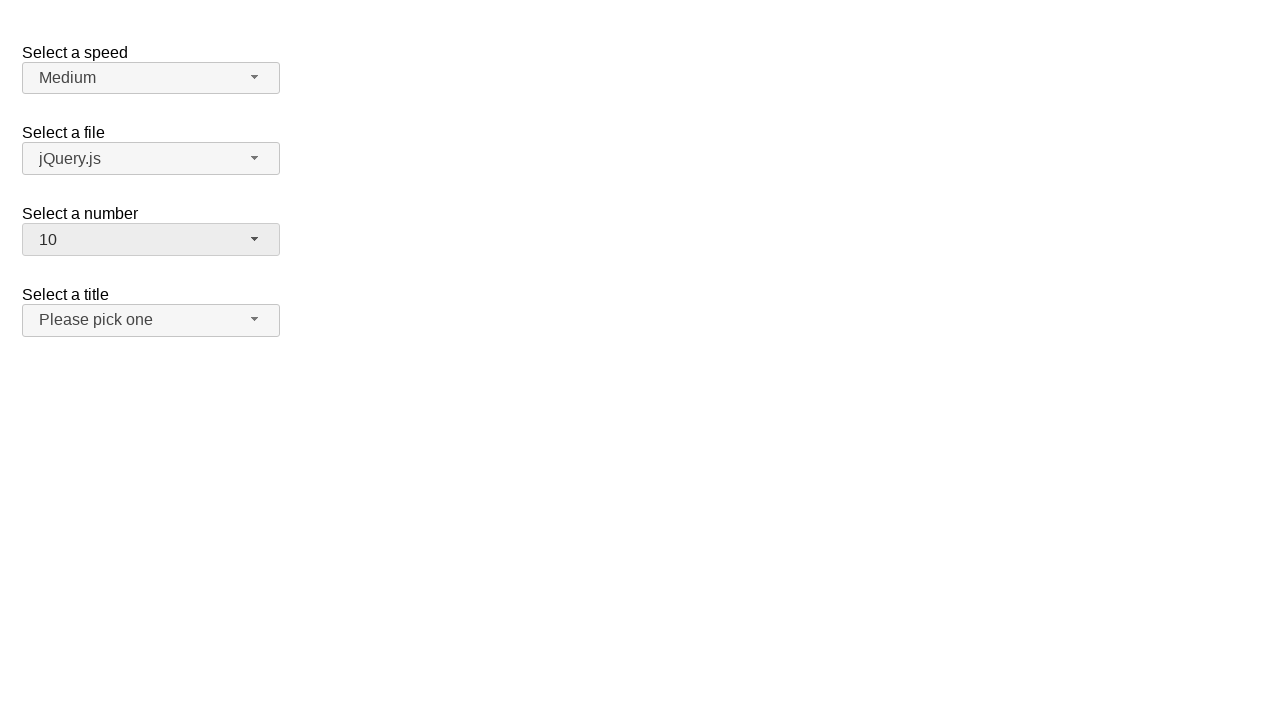

Page reloaded
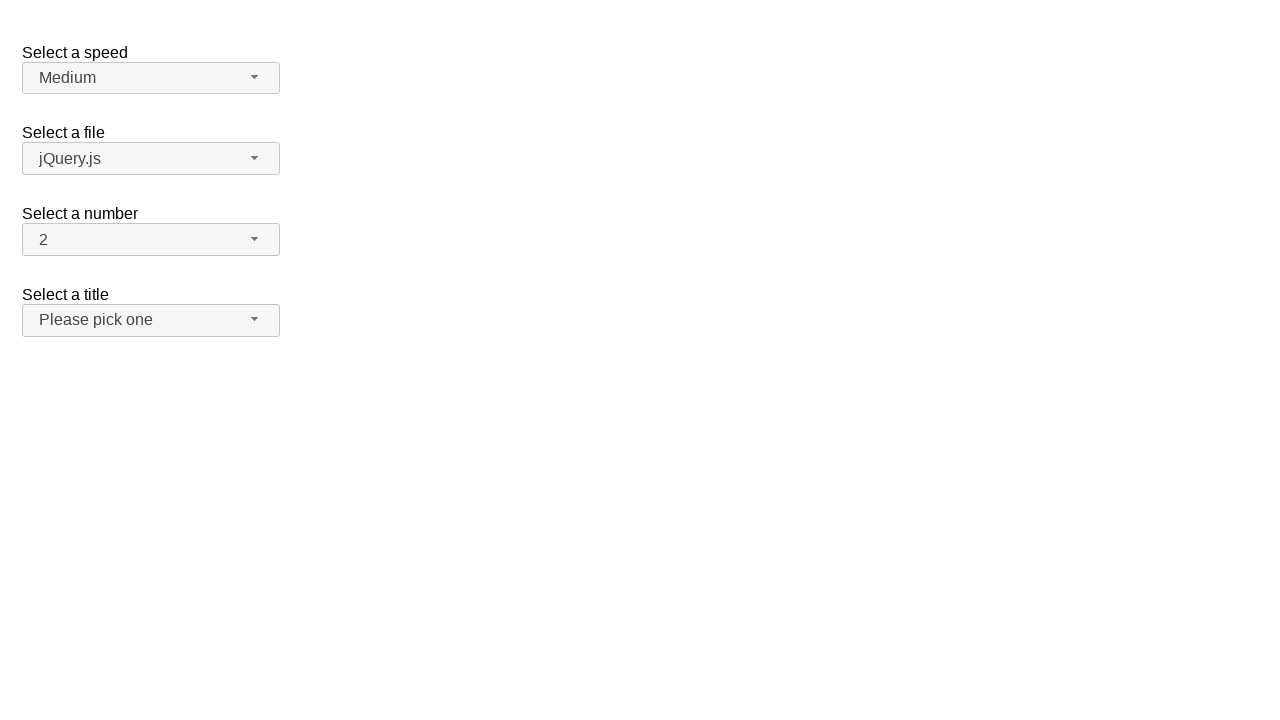

Clicked dropdown button to open menu at (151, 240) on span#number-button
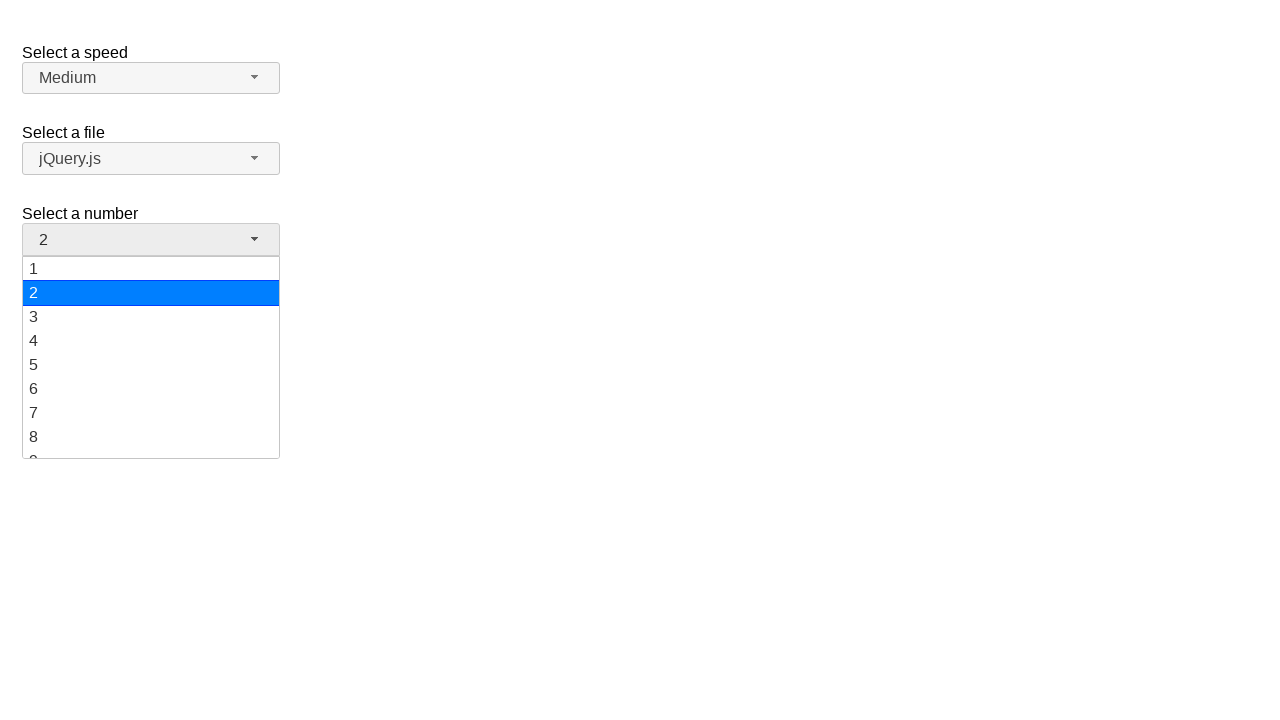

Dropdown menu loaded successfully
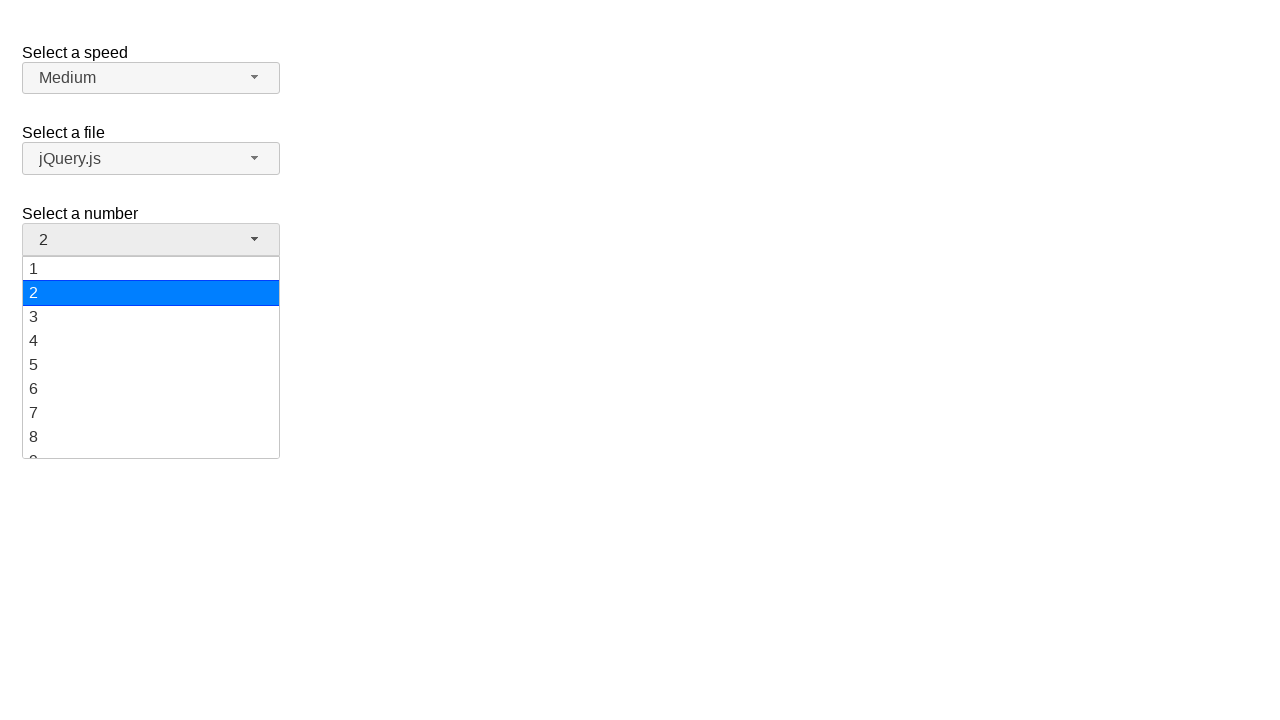

Located value '19' in dropdown menu
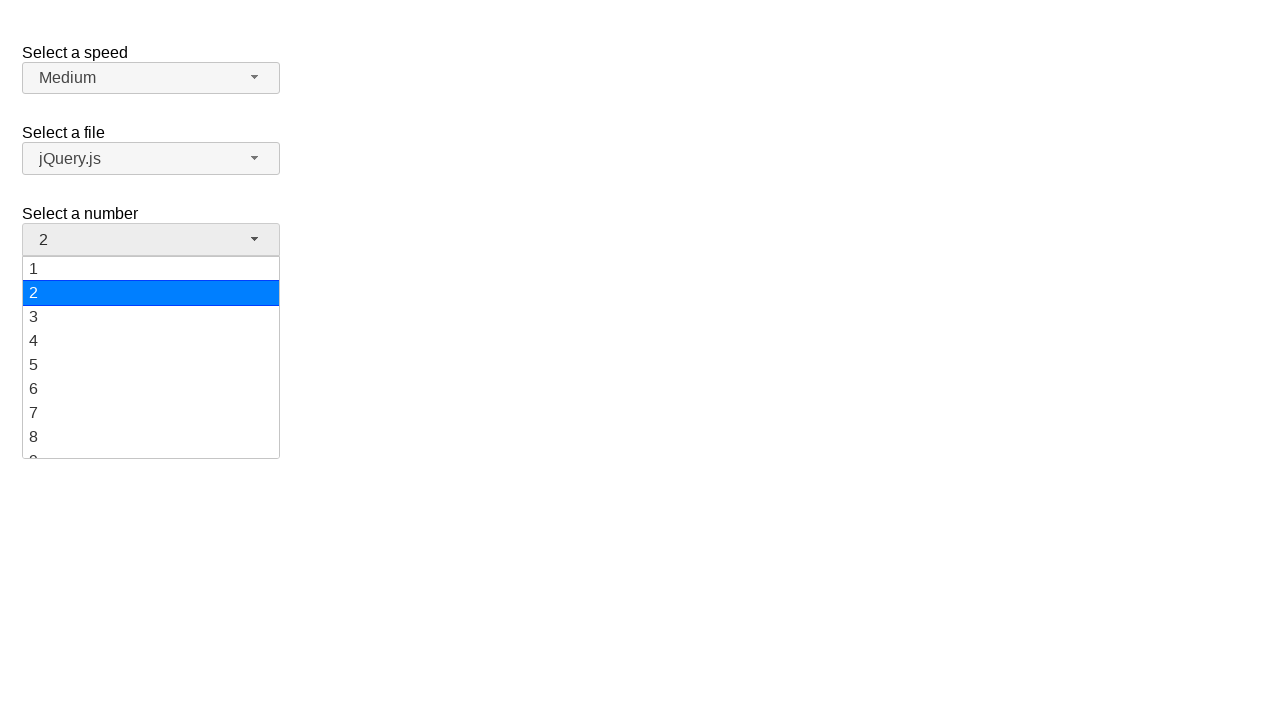

Scrolled to value '19' in dropdown menu
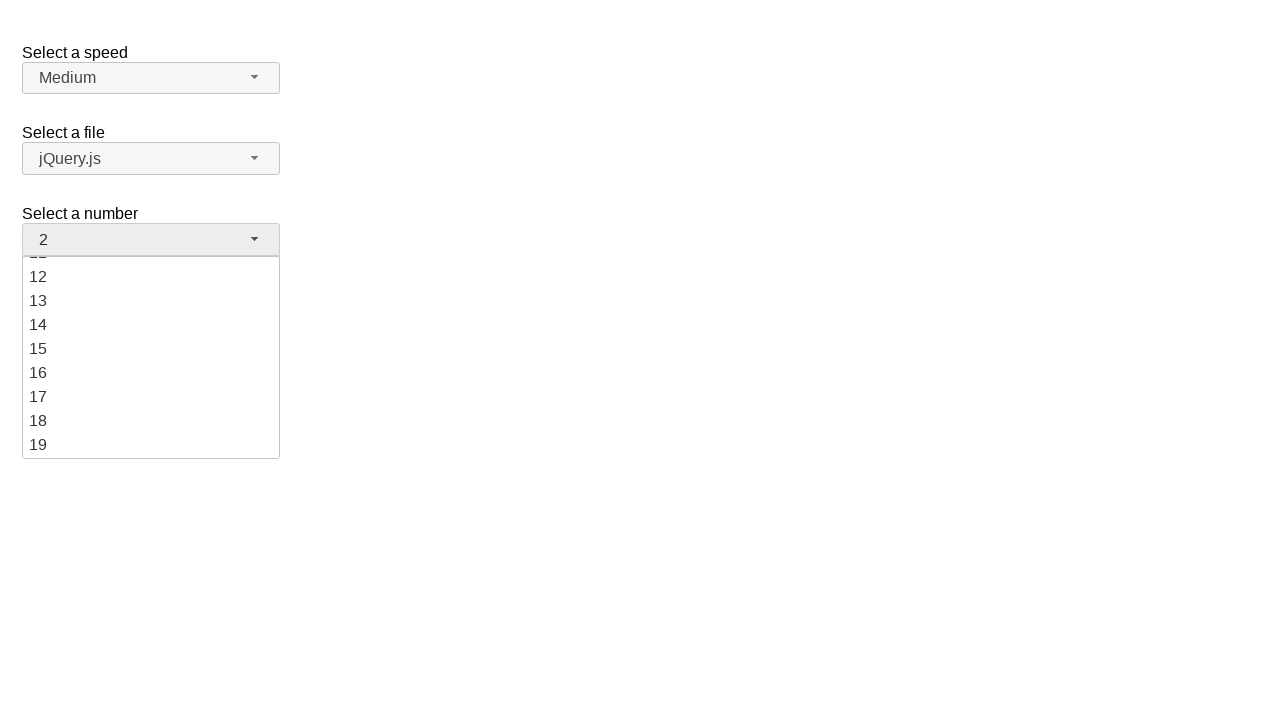

Selected value '19' from dropdown at (151, 445) on ul#number-menu>li>div:has-text('19')
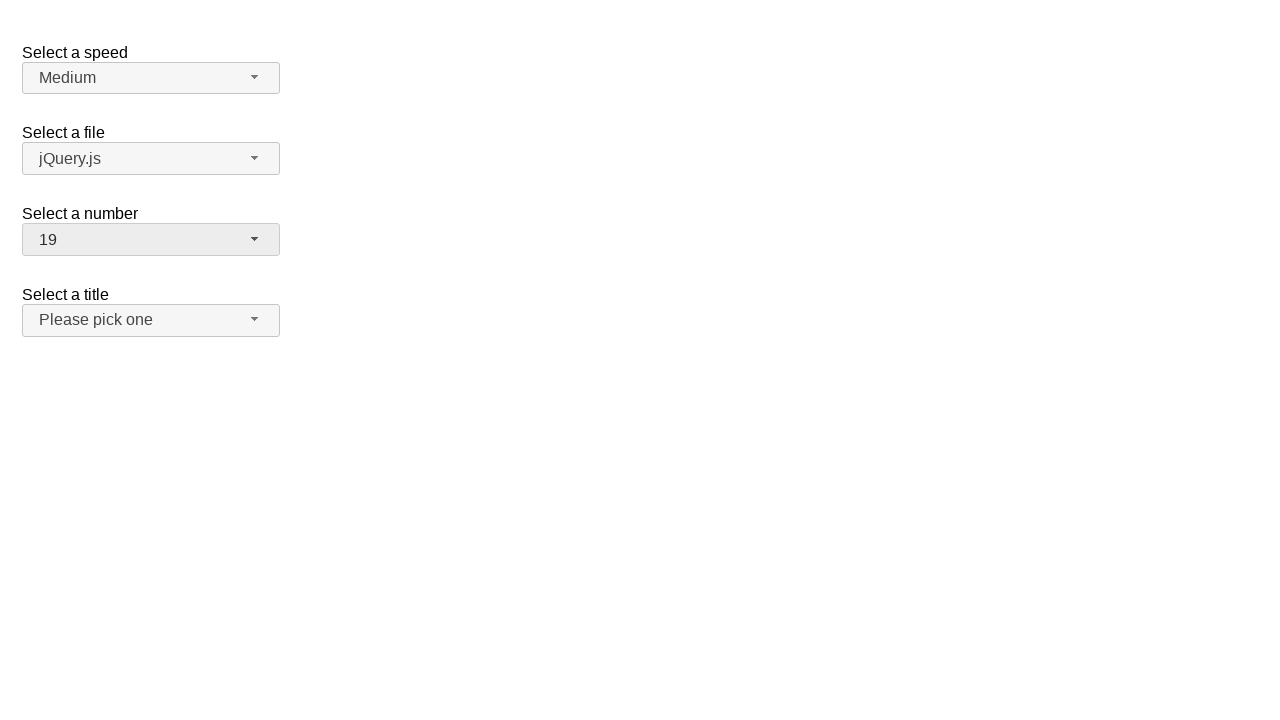

Verified selected value is '19'
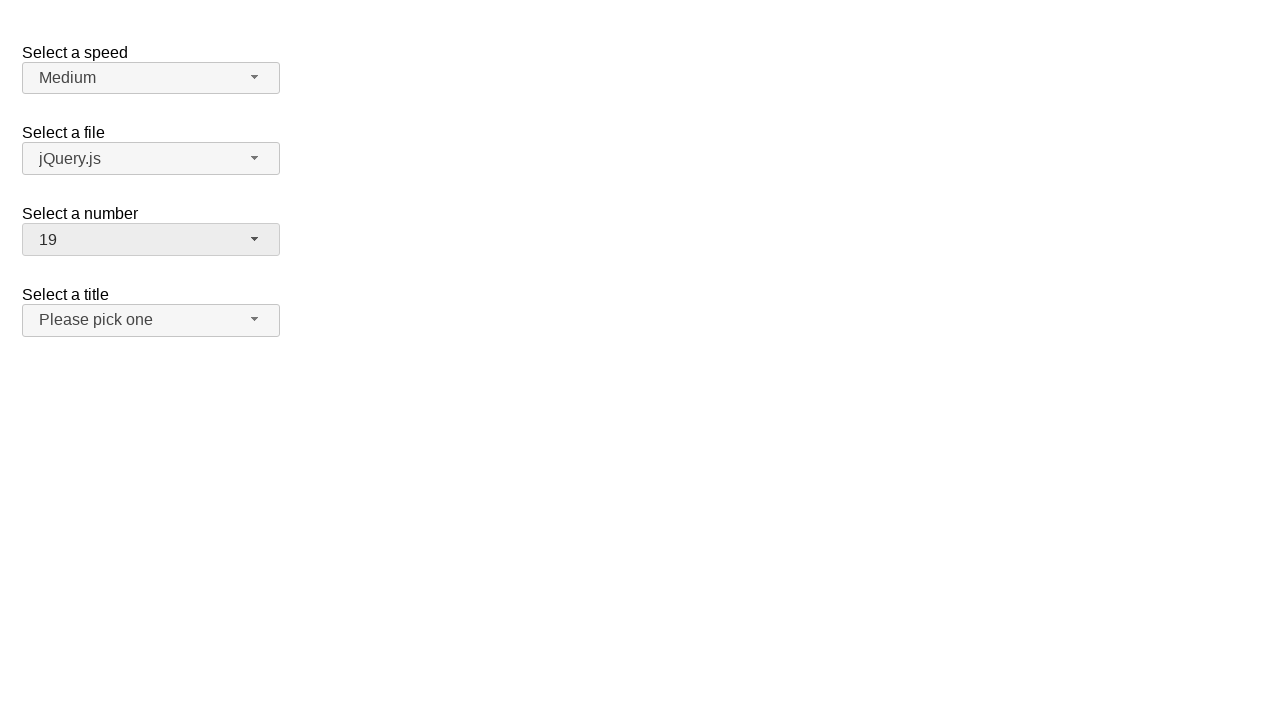

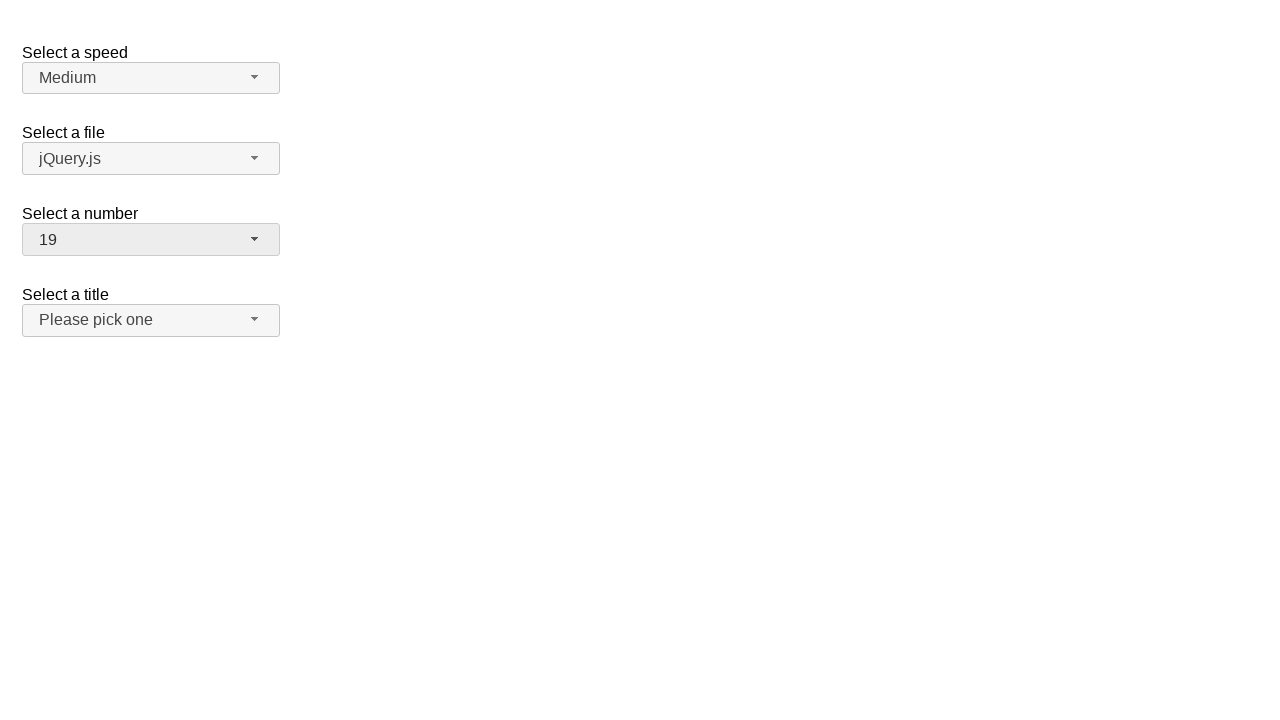